Tests double-click functionality on jQuery documentation page by switching to an iframe and double-clicking on a specific element

Starting URL: https://api.jquery.com/dblclick/

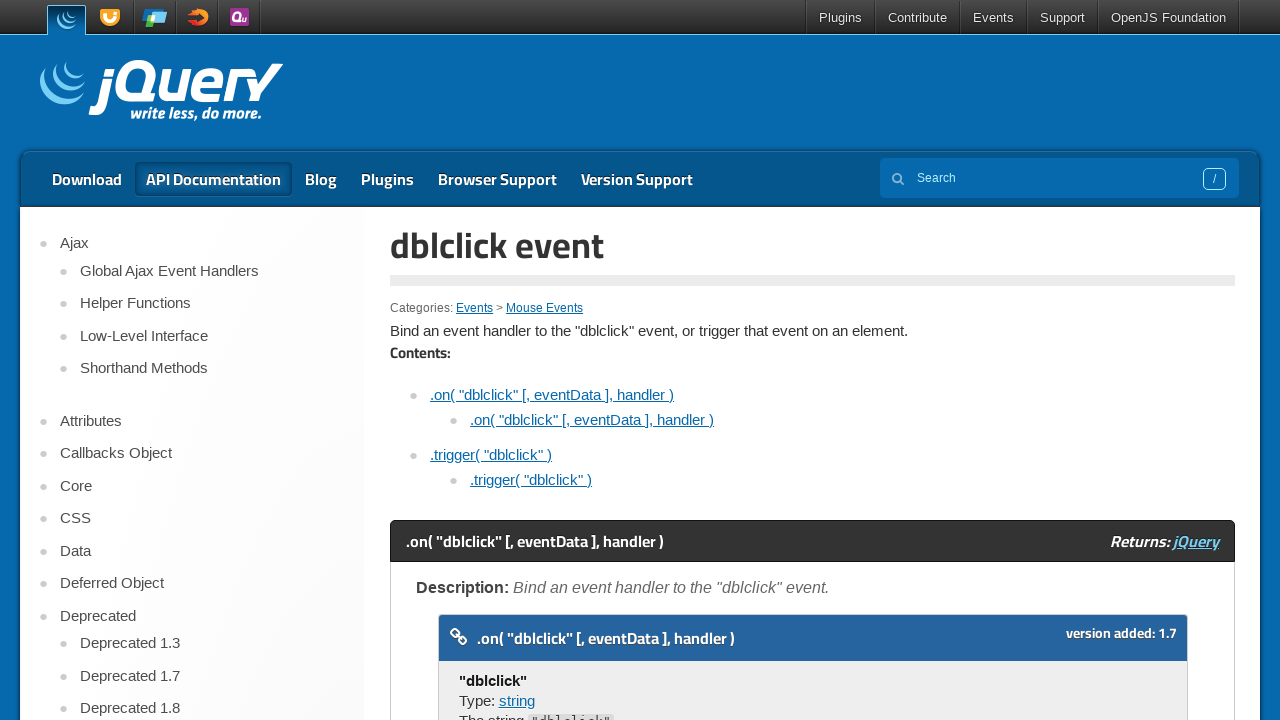

Located first iframe on the page
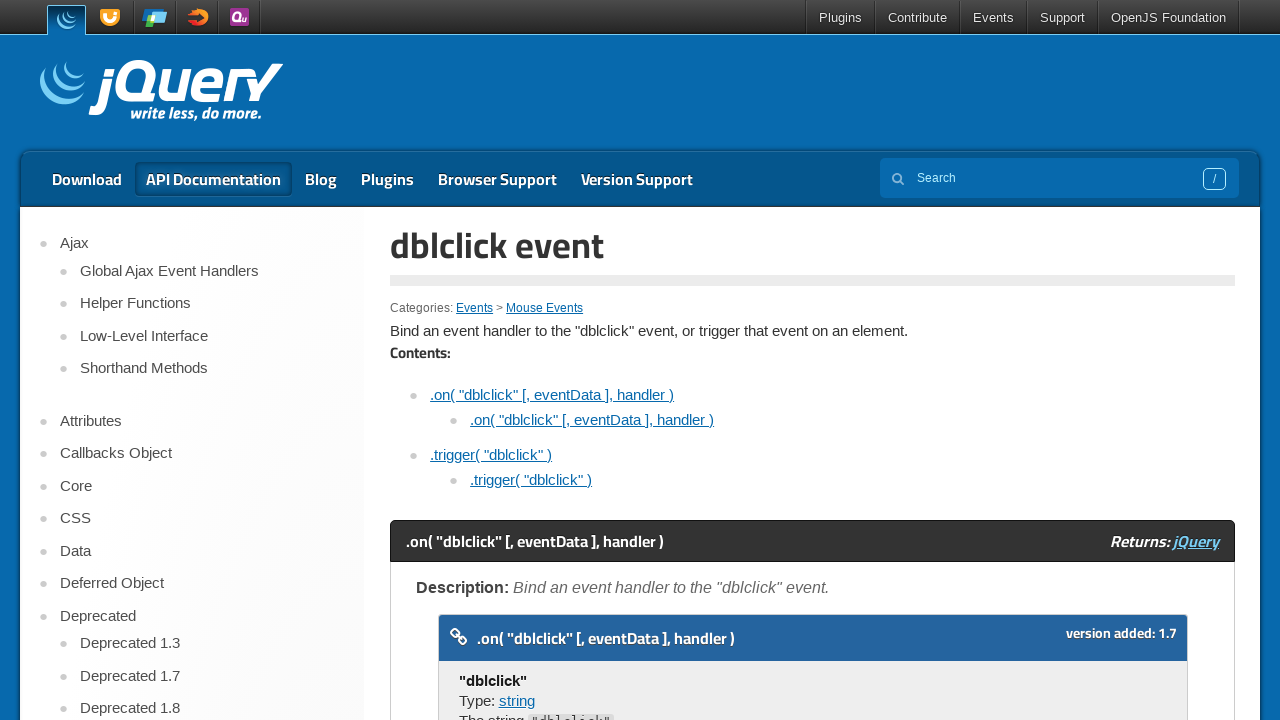

Double-clicked on 'Double click the block' element within iframe at (478, 360) on iframe >> nth=0 >> internal:control=enter-frame >> xpath=//span[text()='Double c
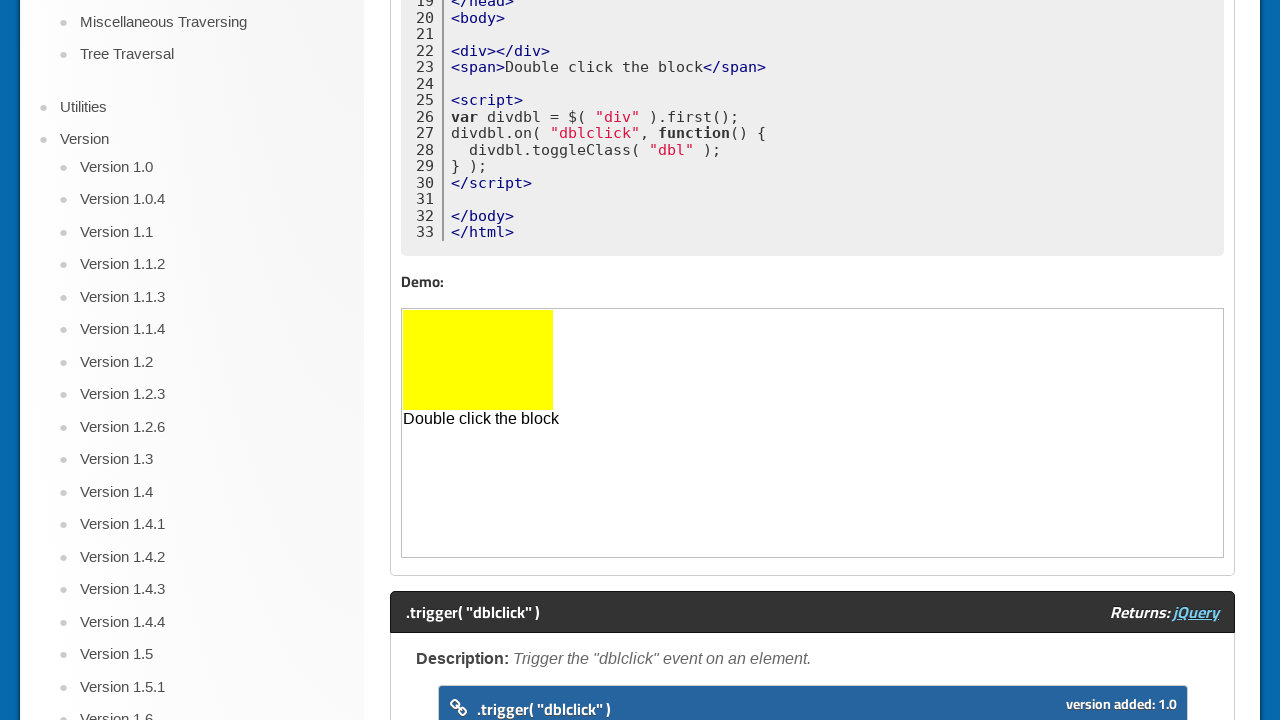

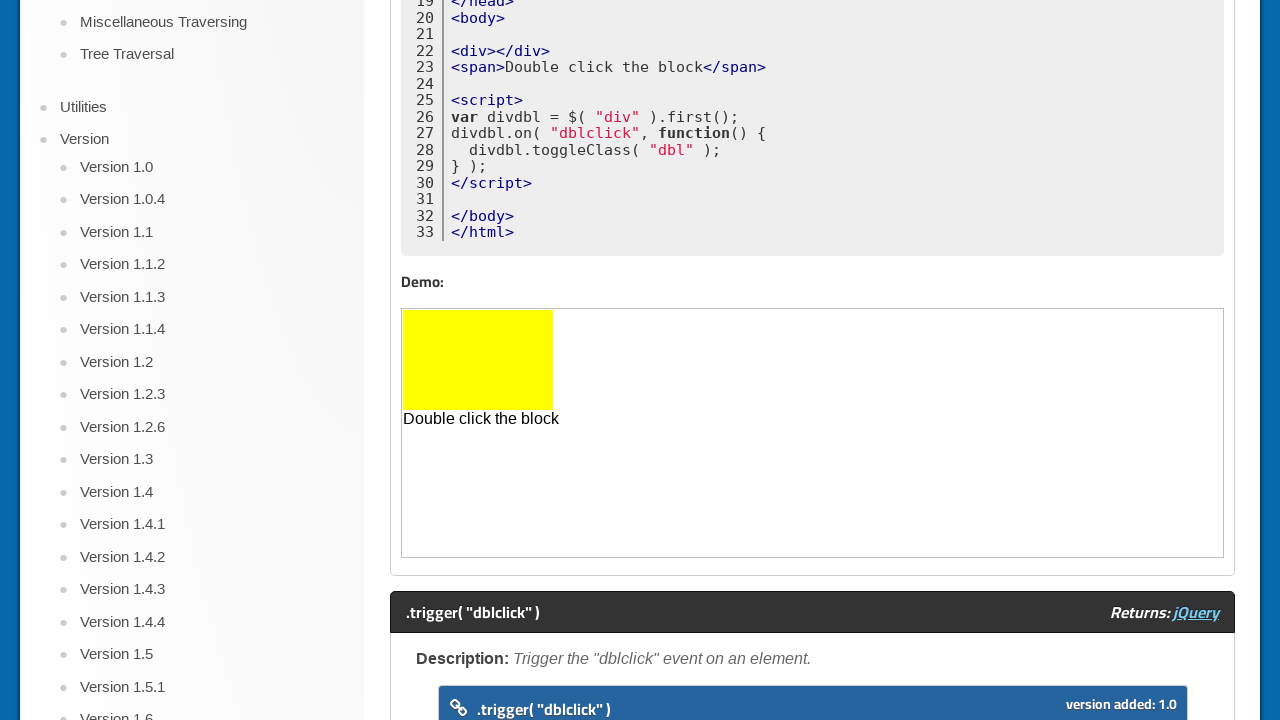